Tests submitting an answer on a Stepik lesson page by filling a textarea with a code answer and clicking the submit button

Starting URL: https://stepik.org/lesson/25969/step/12

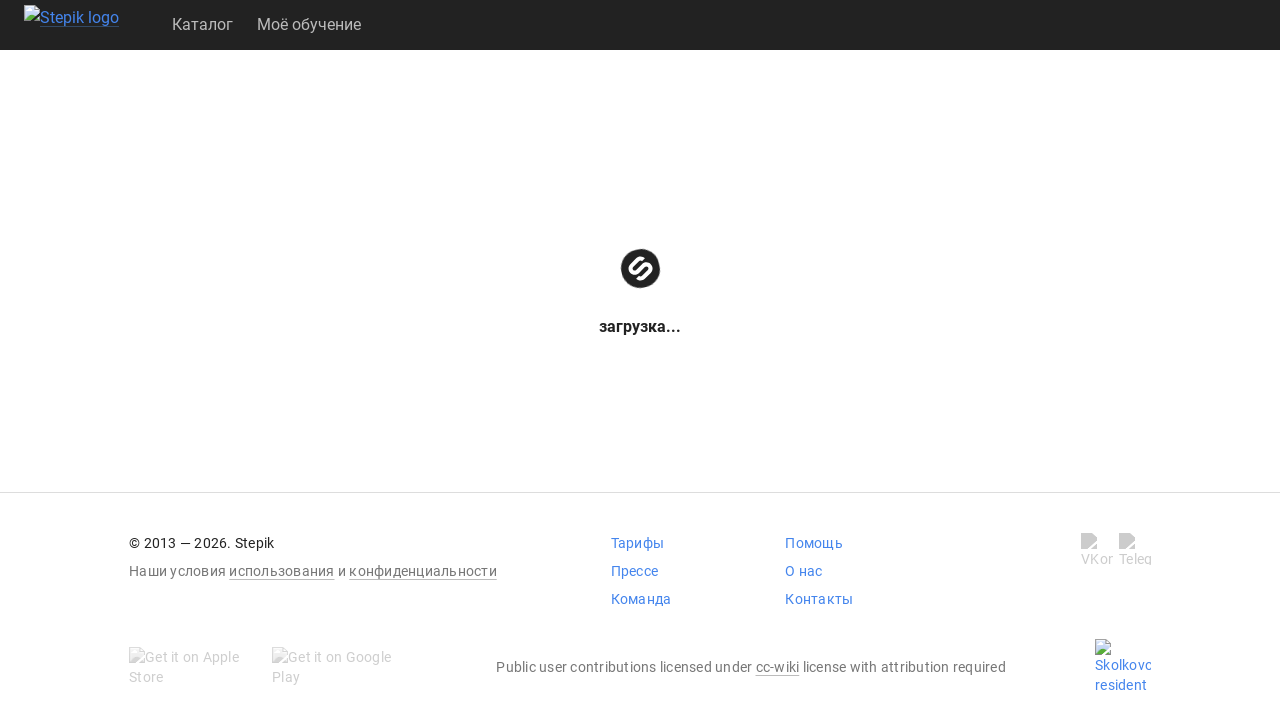

Navigated to Stepik lesson page
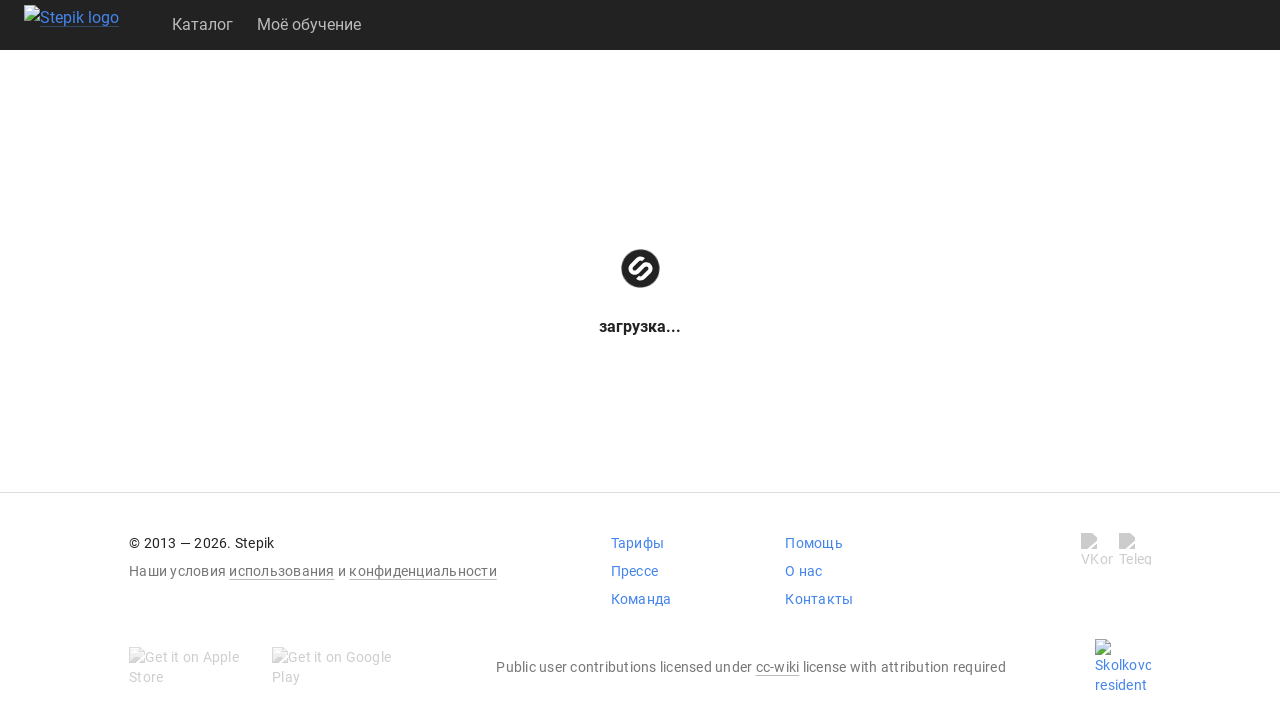

Filled textarea with code answer 'get()' on .textarea
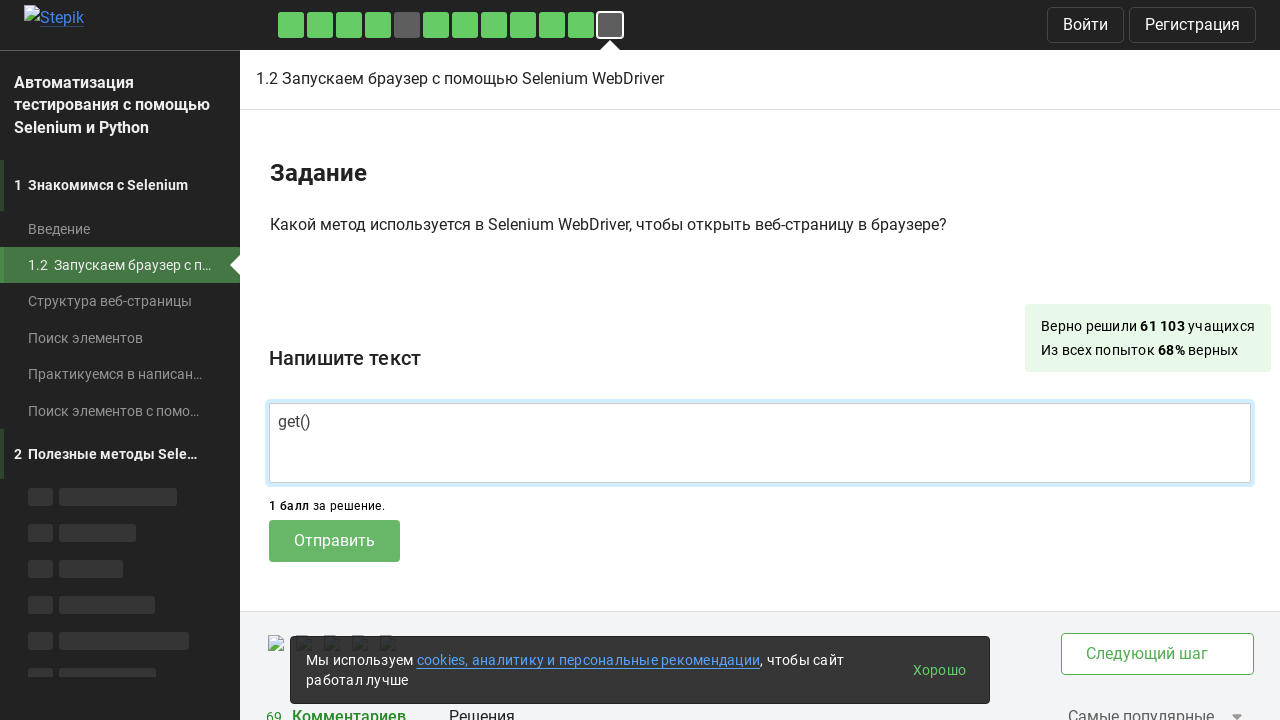

Clicked submit button to submit lesson answer at (334, 541) on .submit-submission
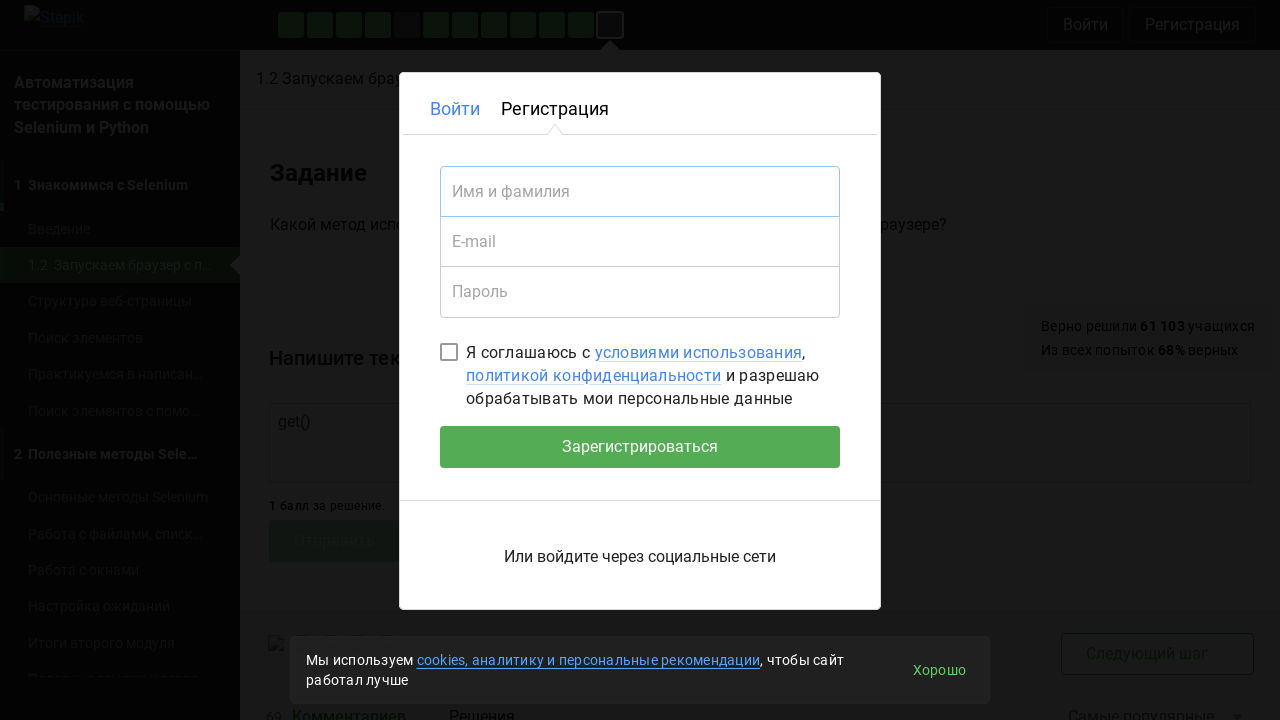

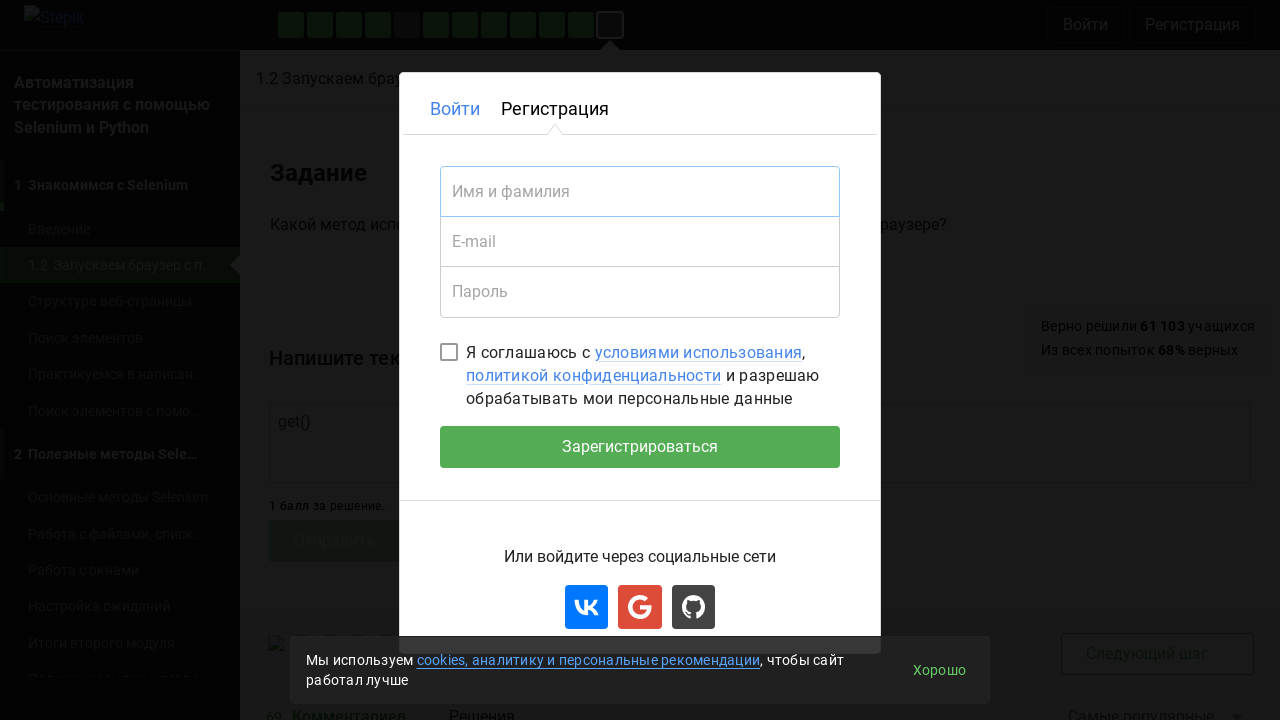